Clicks the number 9 button on the calculator

Starting URL: https://www.calculator.net/

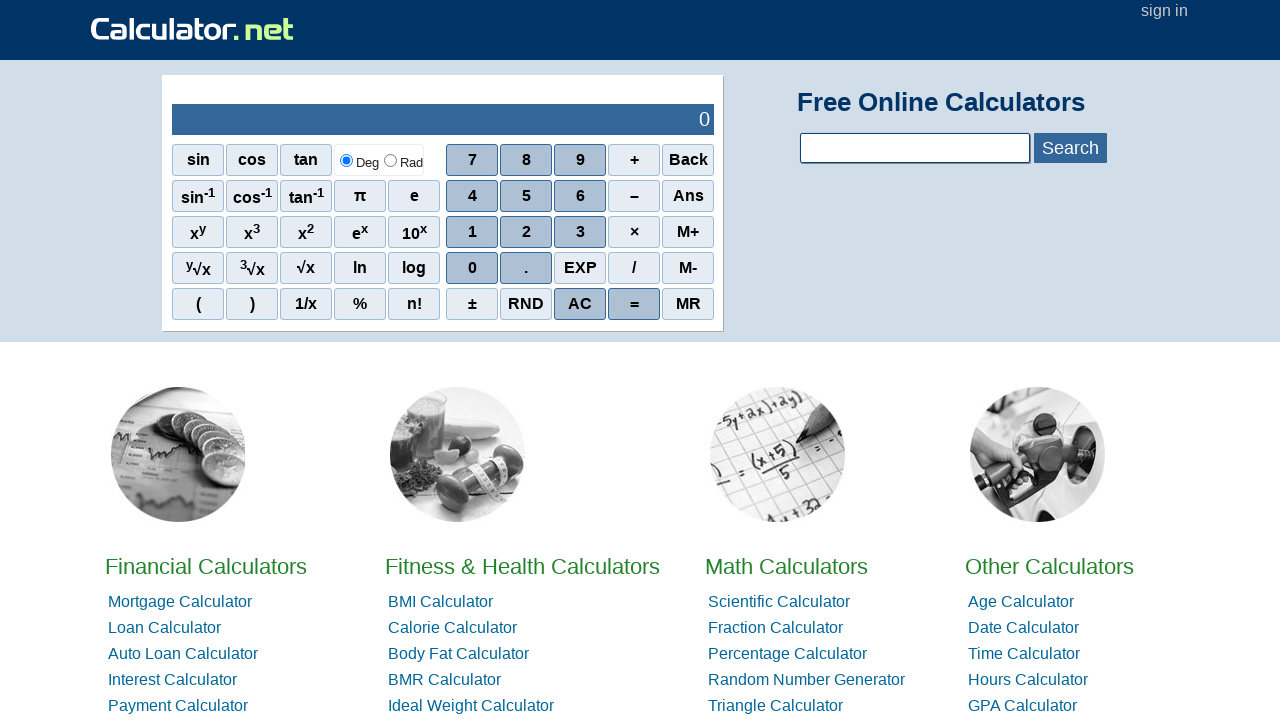

Navigated to calculator.net
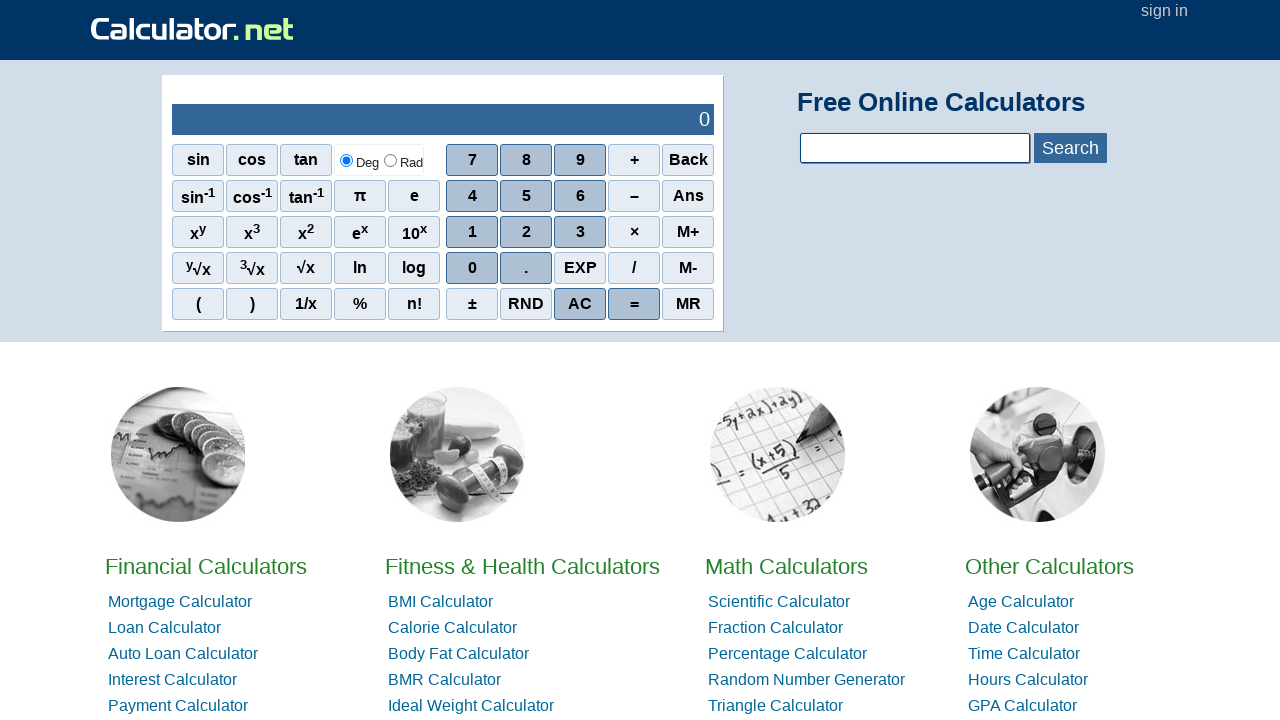

Clicked the number 9 button on the calculator at (580, 160) on span[onclick='r(9)']
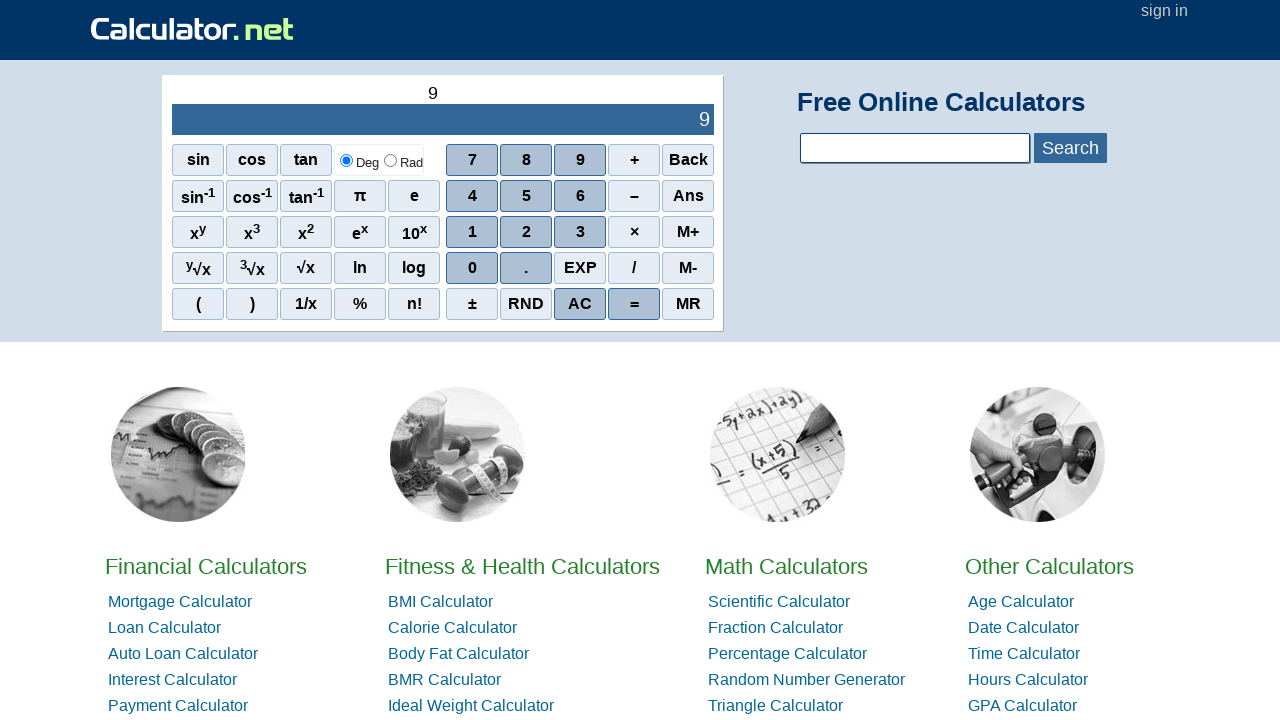

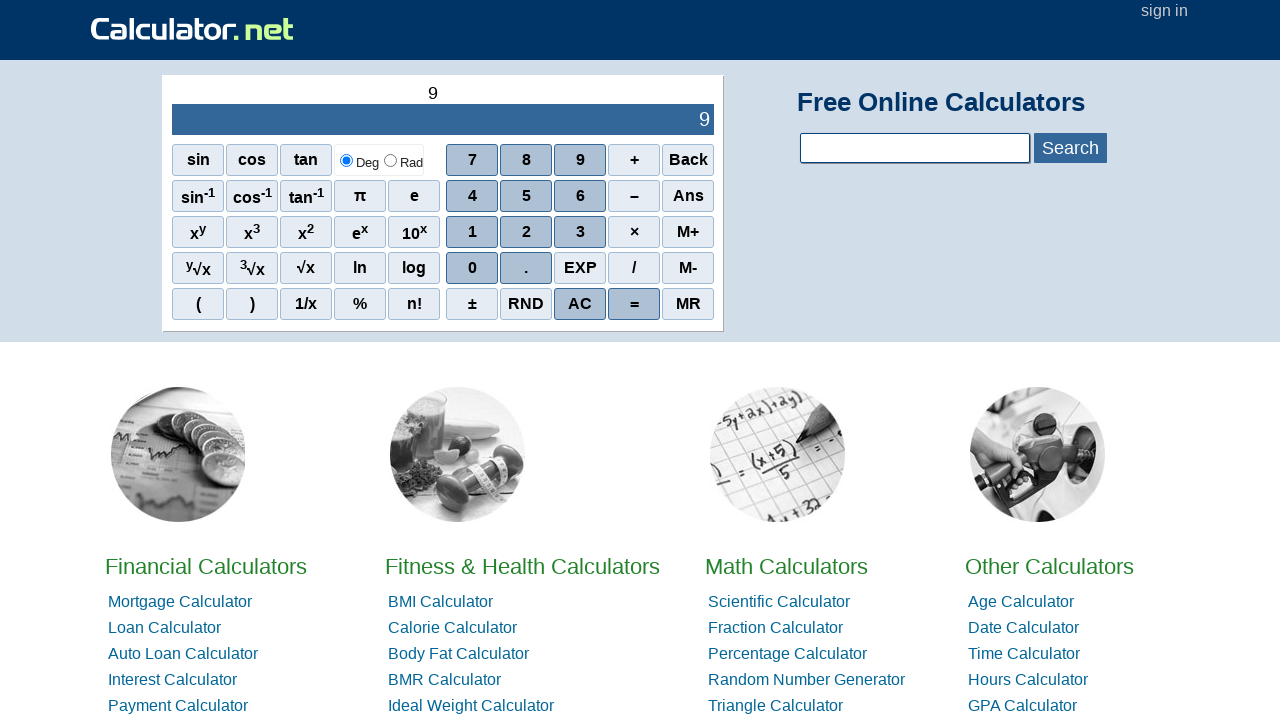